Tests dropdown functionality on a flight booking practice page by selecting origin city (Bangalore) and destination city (Chennai) from dropdown menus

Starting URL: https://rahulshettyacademy.com/dropdownsPractise/

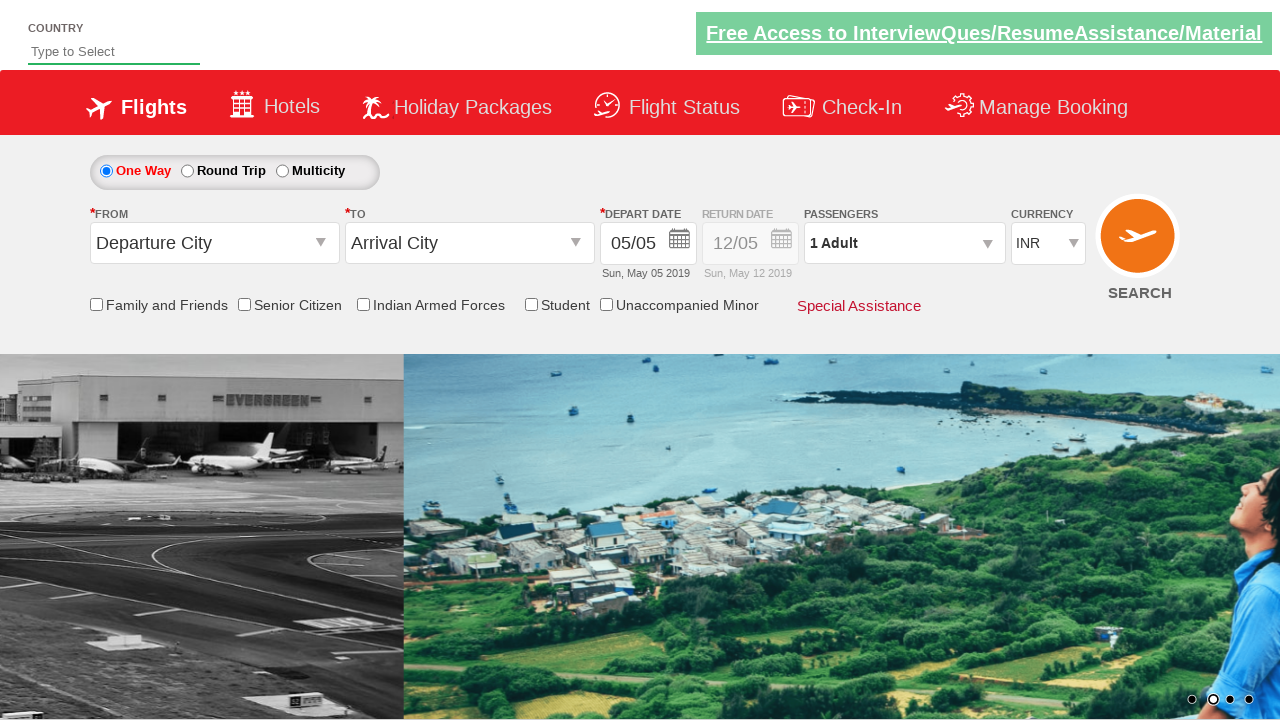

Clicked on origin station dropdown to open it at (214, 243) on #ctl00_mainContent_ddl_originStation1_CTXT
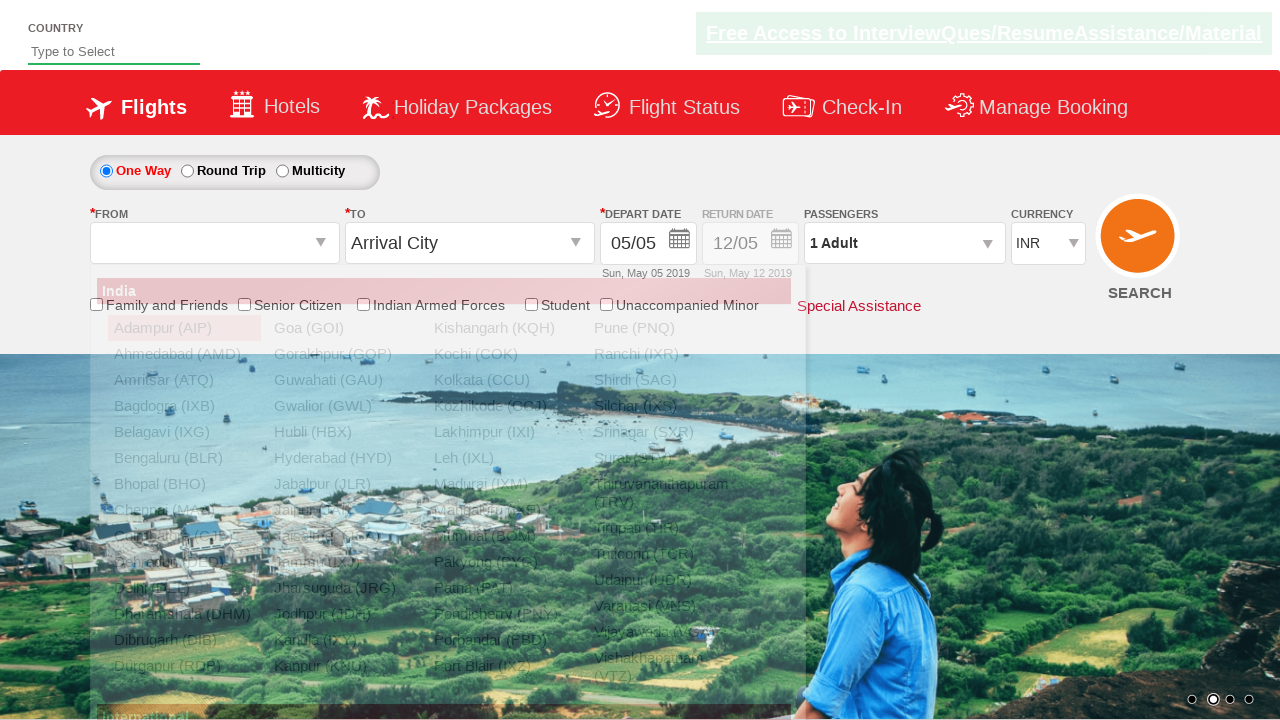

Selected Bangalore (BLR) as origin city at (184, 458) on xpath=//a[@value='BLR']
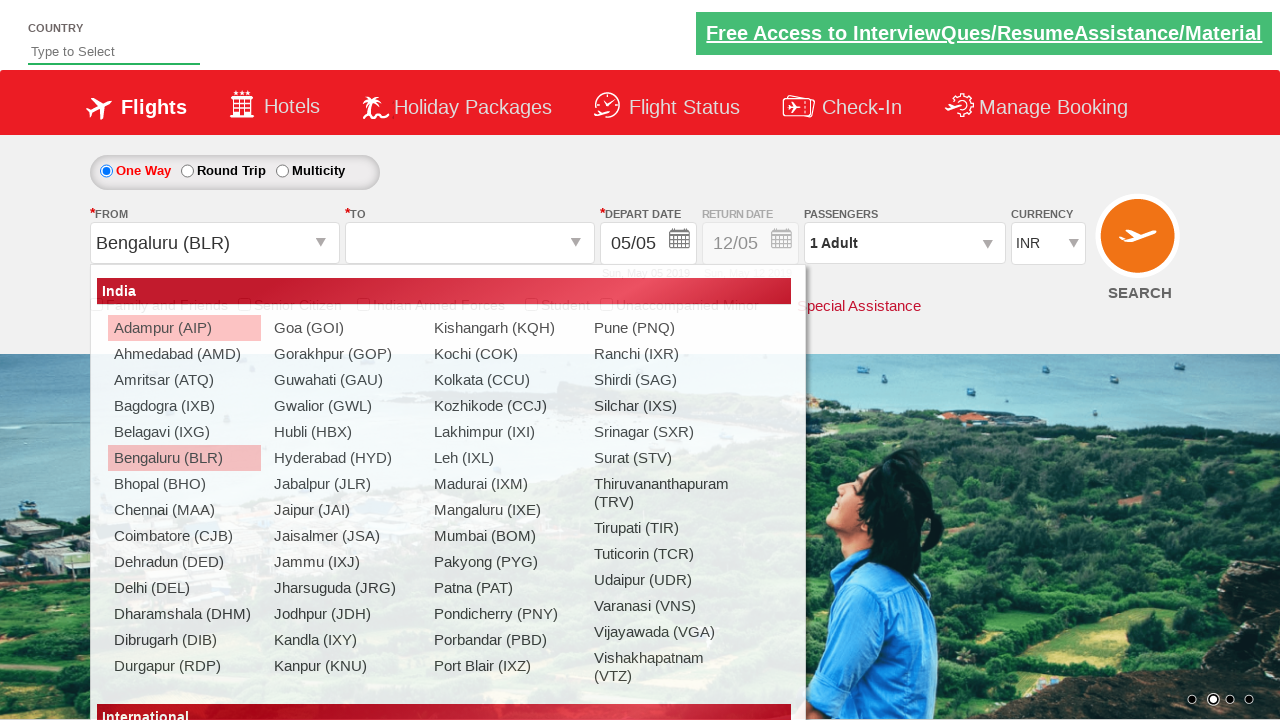

Waited for destination dropdown to be ready
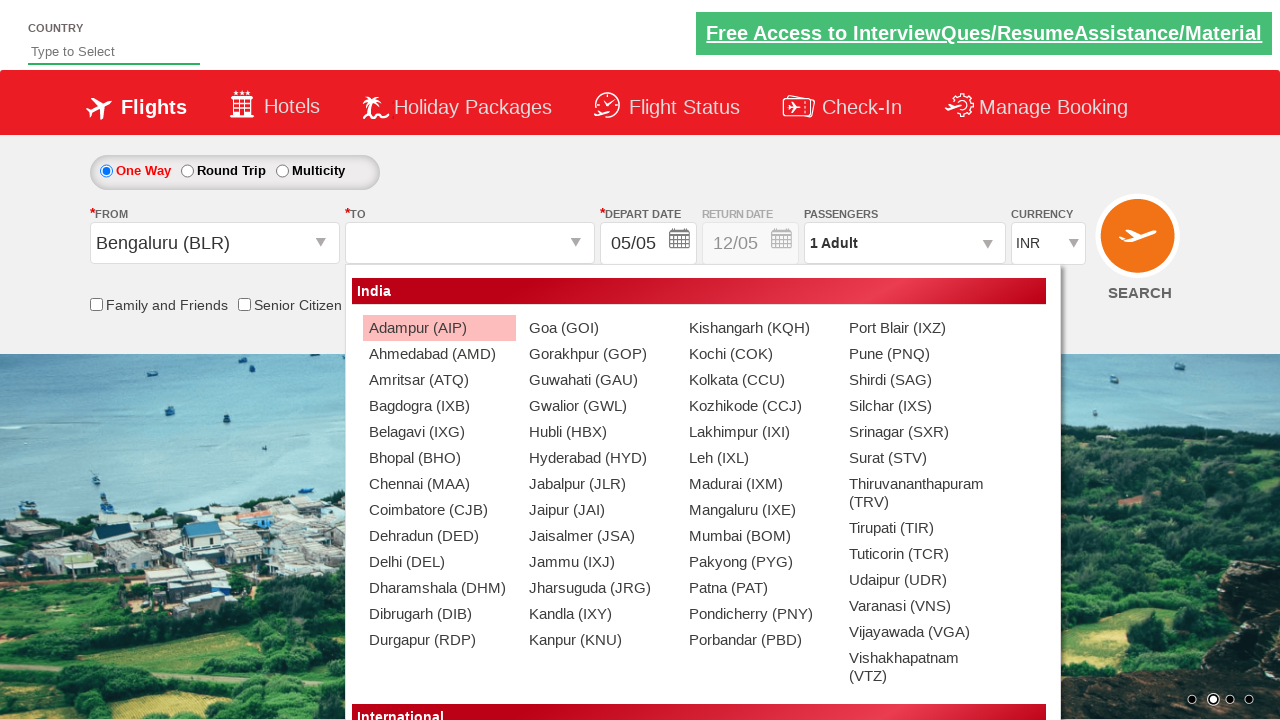

Selected Chennai (MAA) as destination city at (439, 484) on xpath=//div[@id='glsctl00_mainContent_ddl_destinationStation1_CTNR']//a[@value='
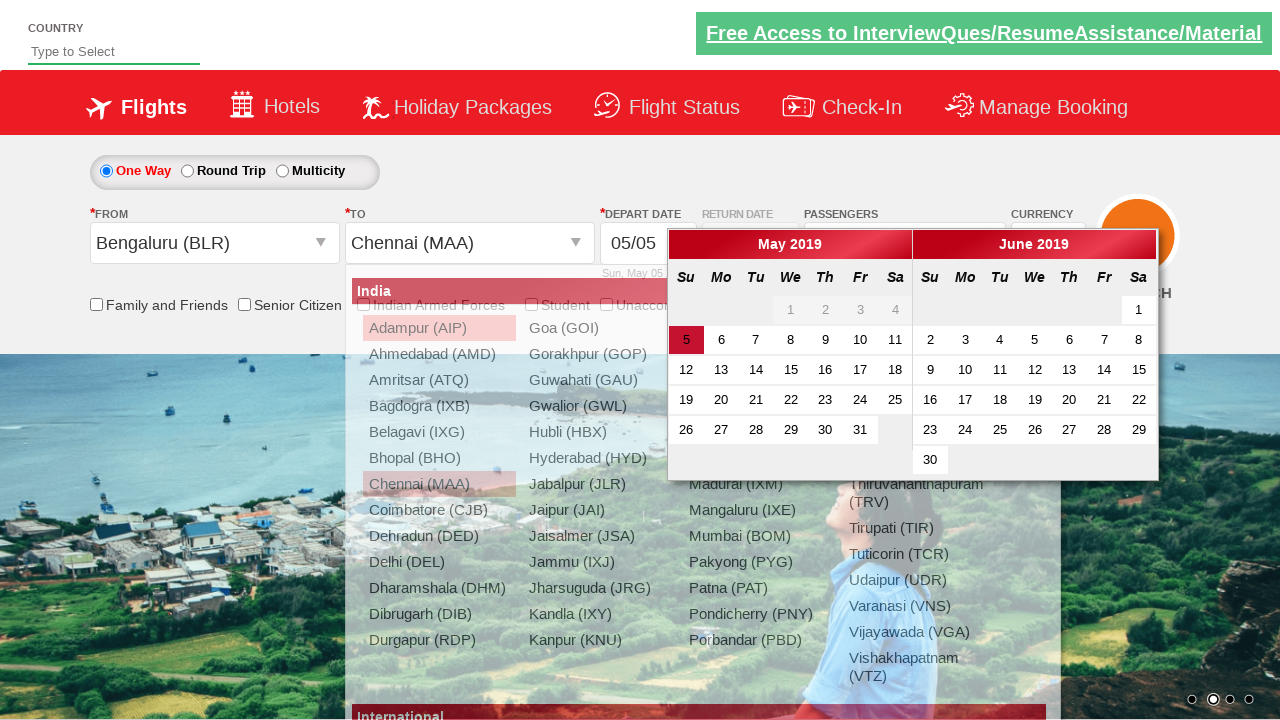

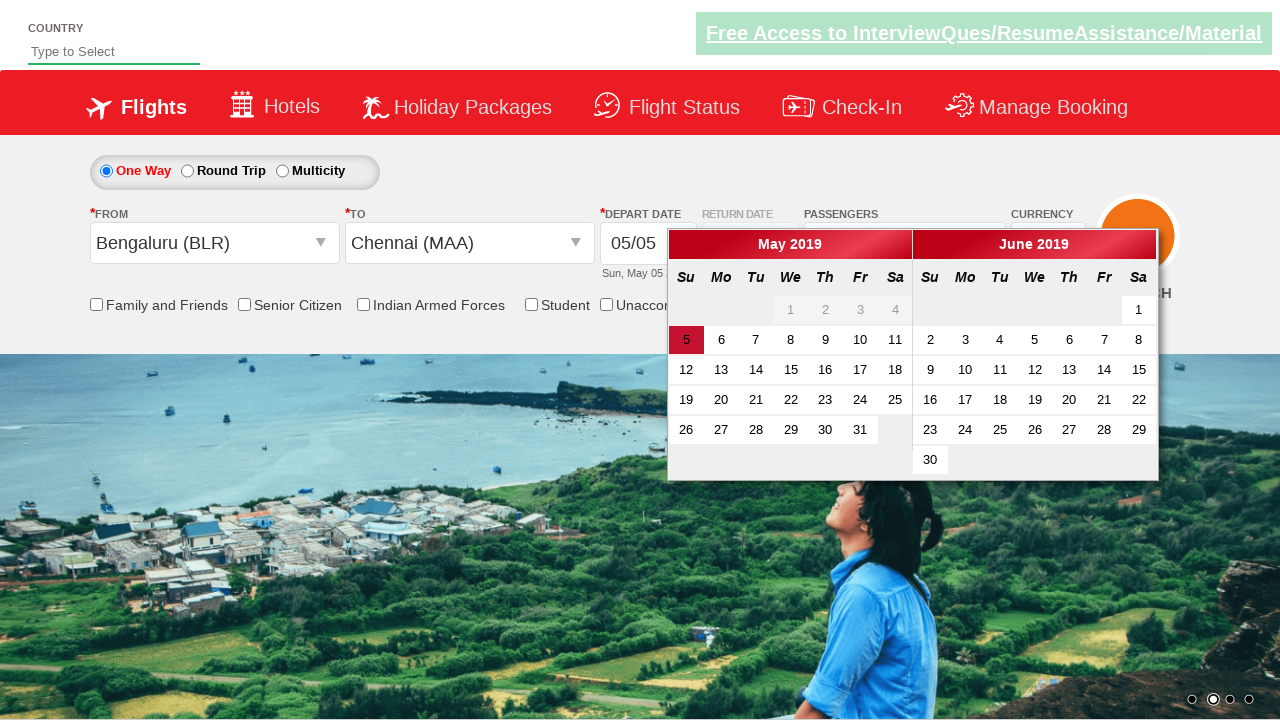